Tests selecting an option from a dropdown/combobox by selecting "ginger" value from the spices select element

Starting URL: https://kitchen.applitools.com/ingredients/select

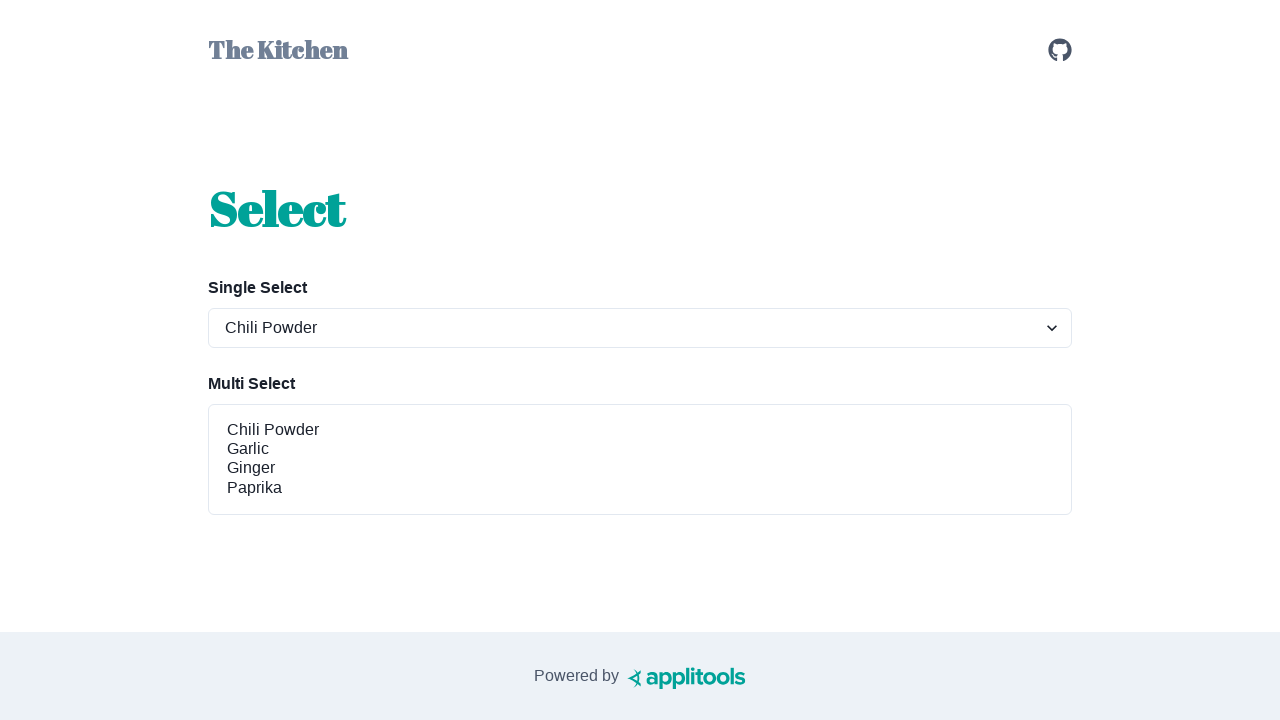

Navigated to ingredients select page
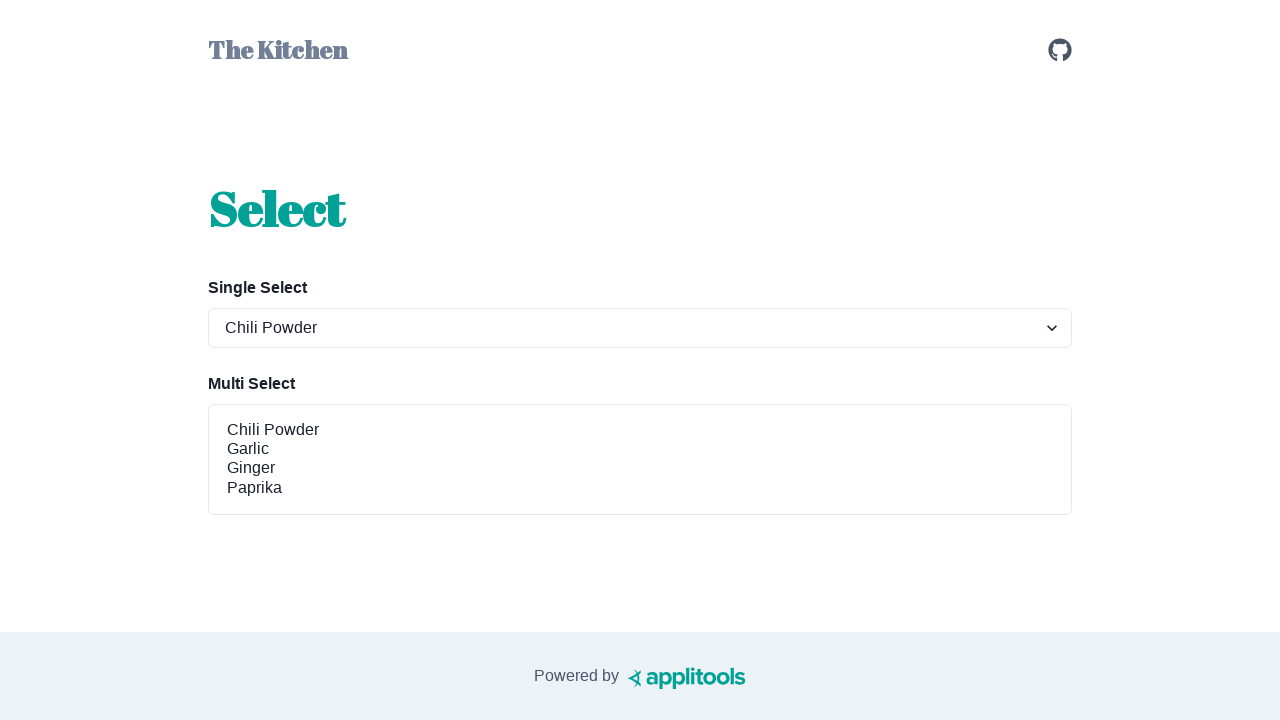

Selected 'ginger' from spices dropdown on #spices-select-single
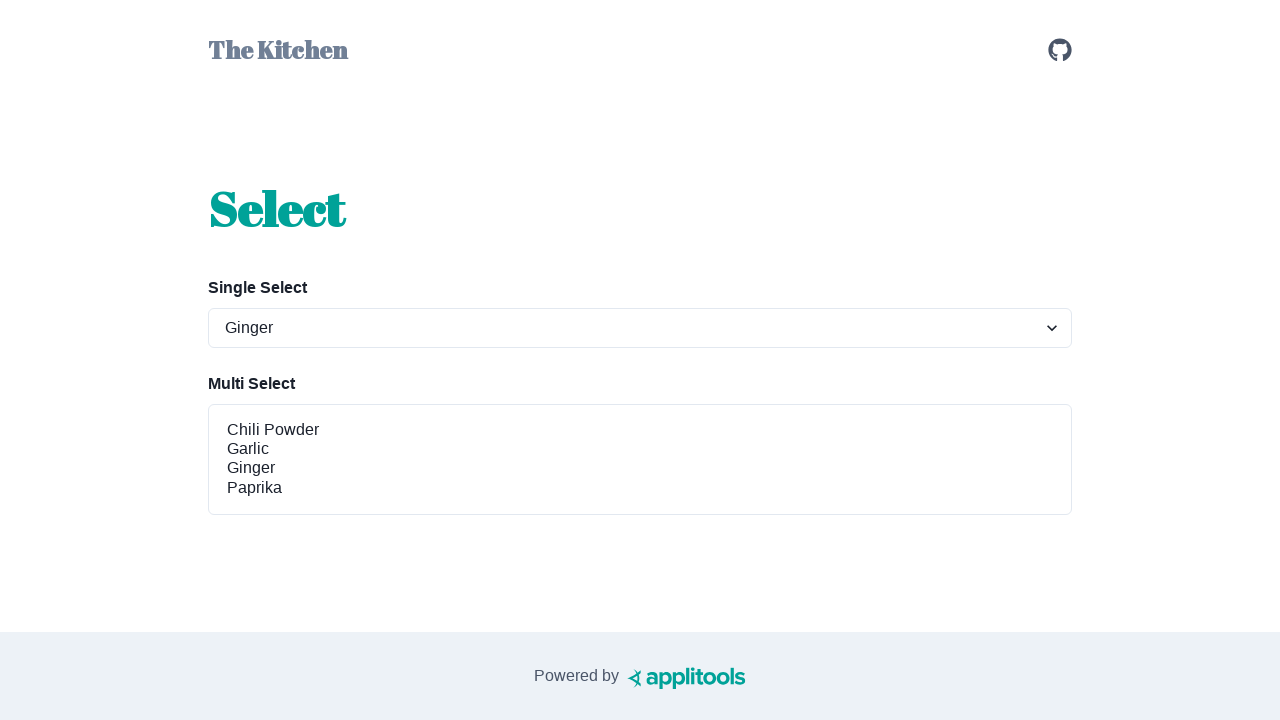

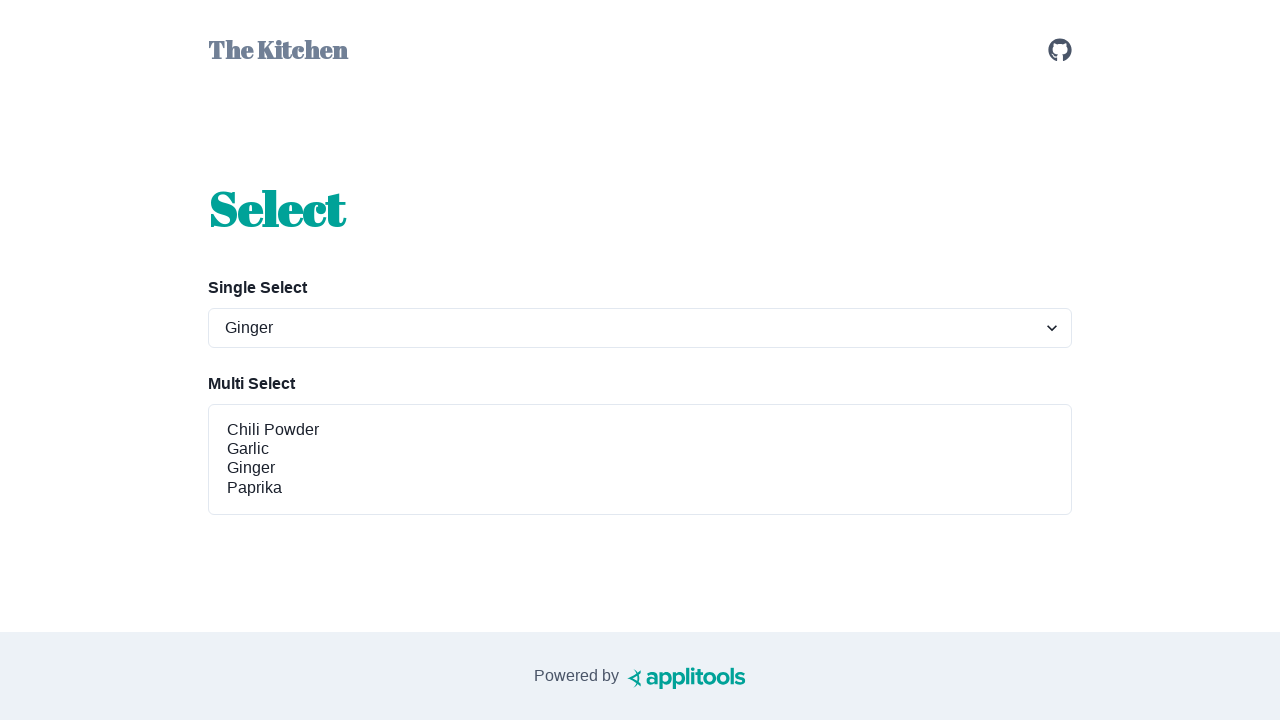